Tests Coursera search functionality by entering a search query for software testing courses and submitting the search form

Starting URL: https://www.coursera.org/

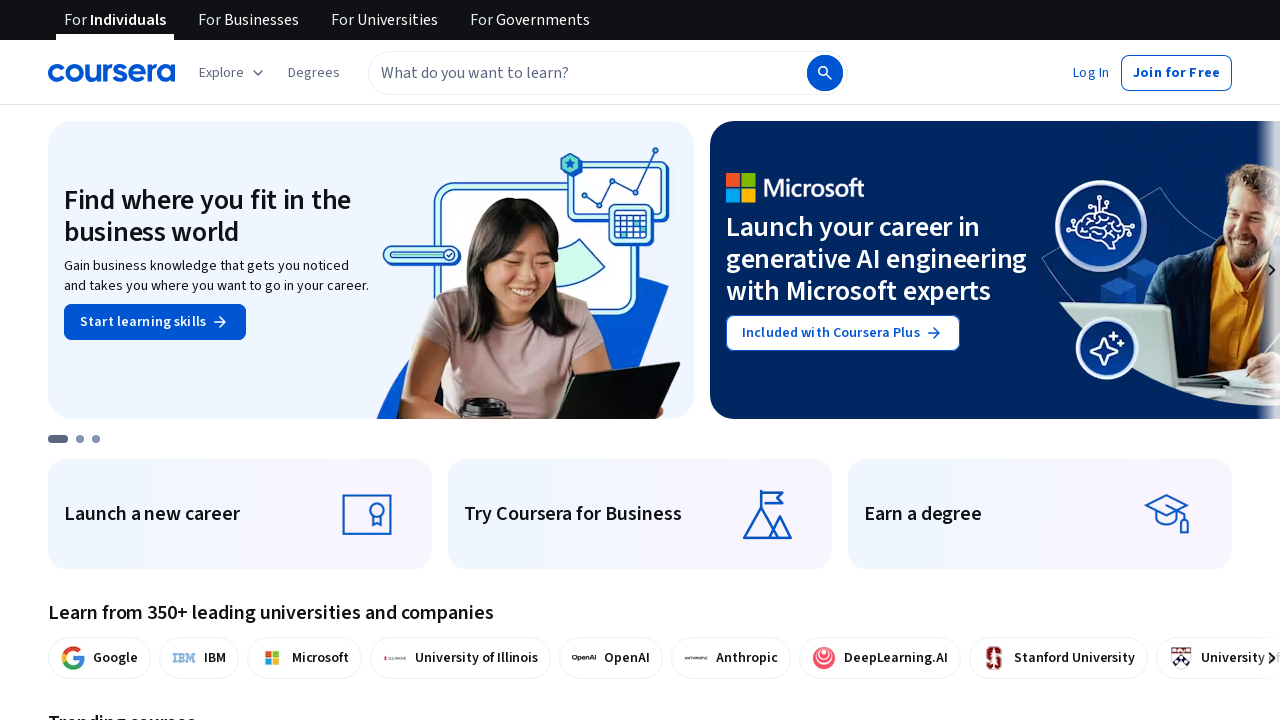

Filled search box with 'Software testing course' on input[type='text'][placeholder*='search' i], input[aria-label*='search' i], form
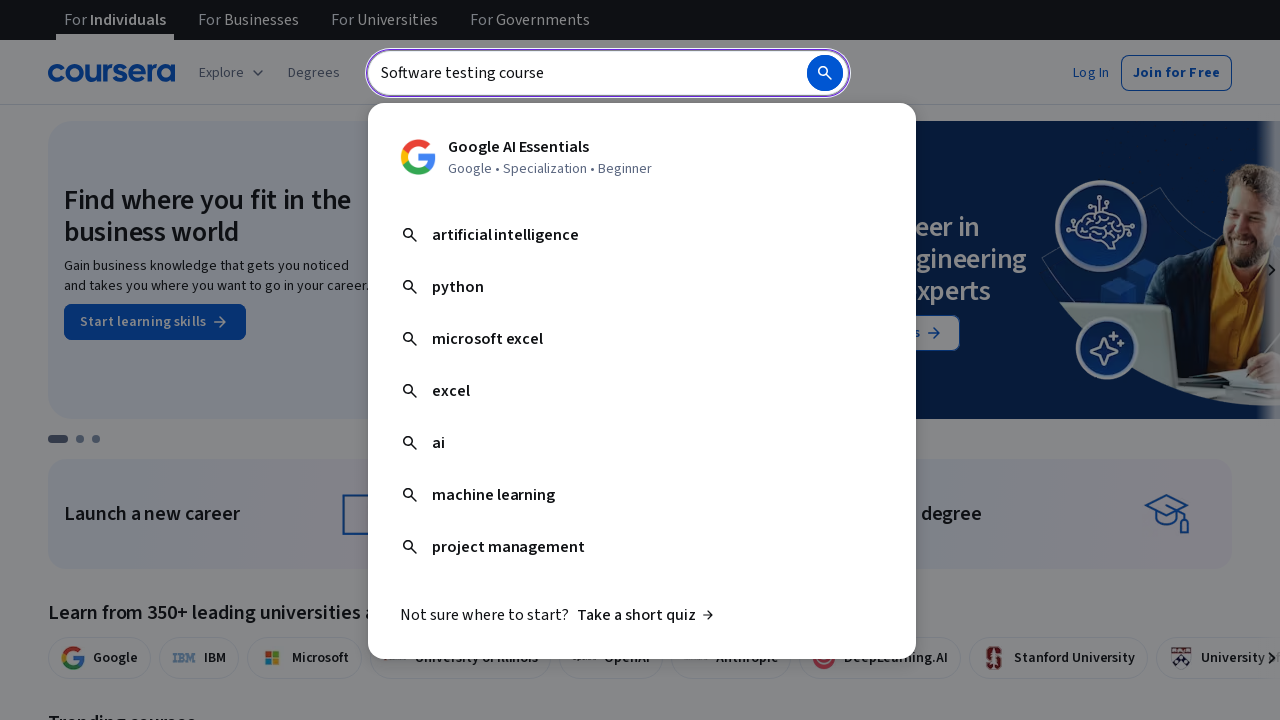

Pressed Enter to submit search query
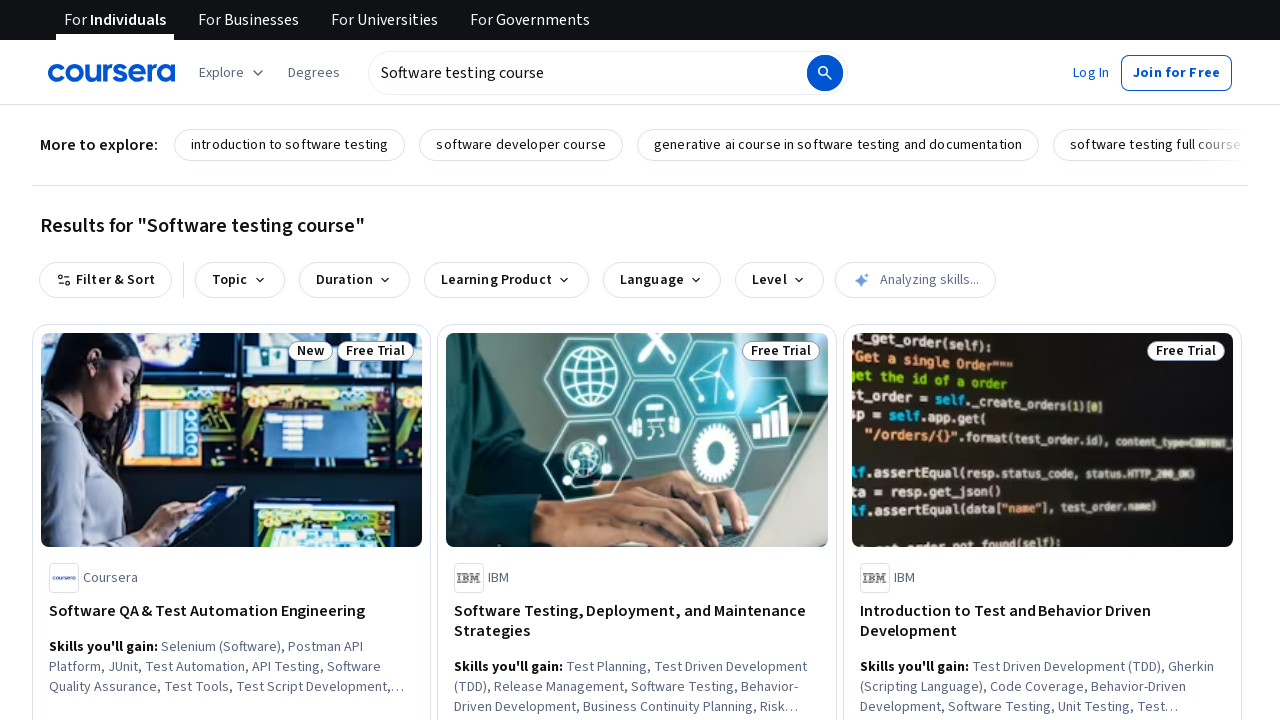

Search results page loaded successfully
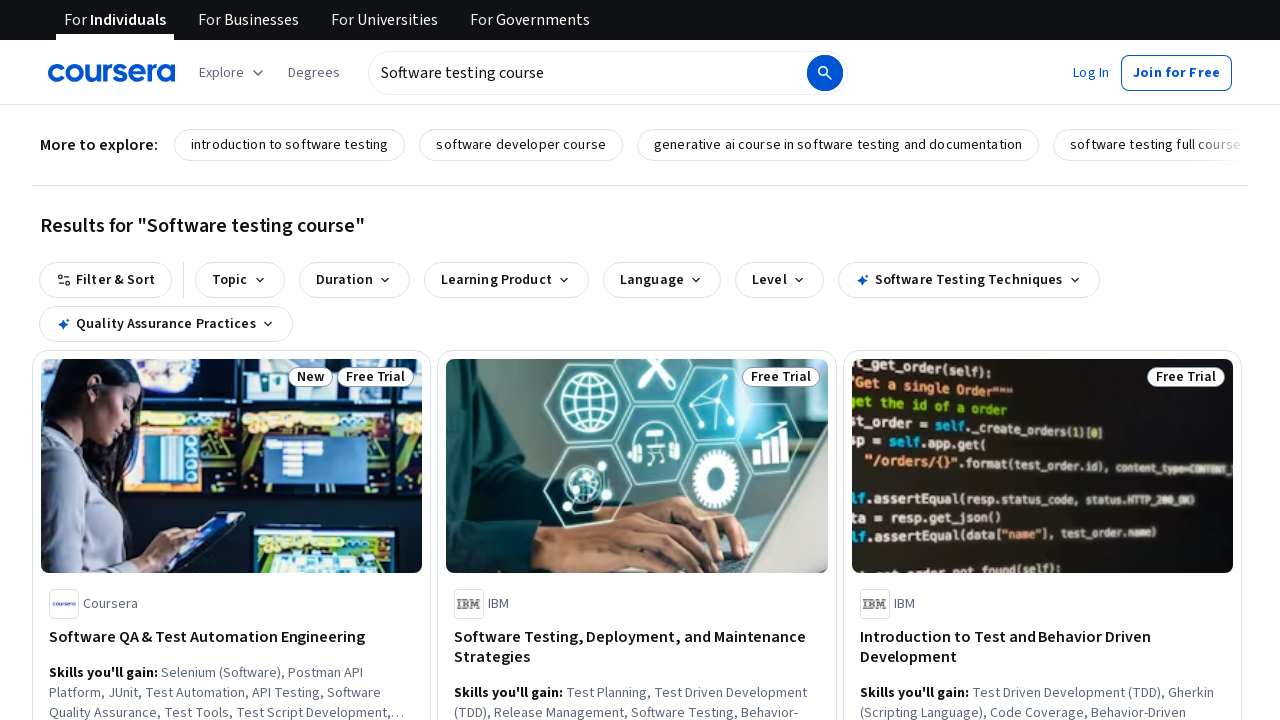

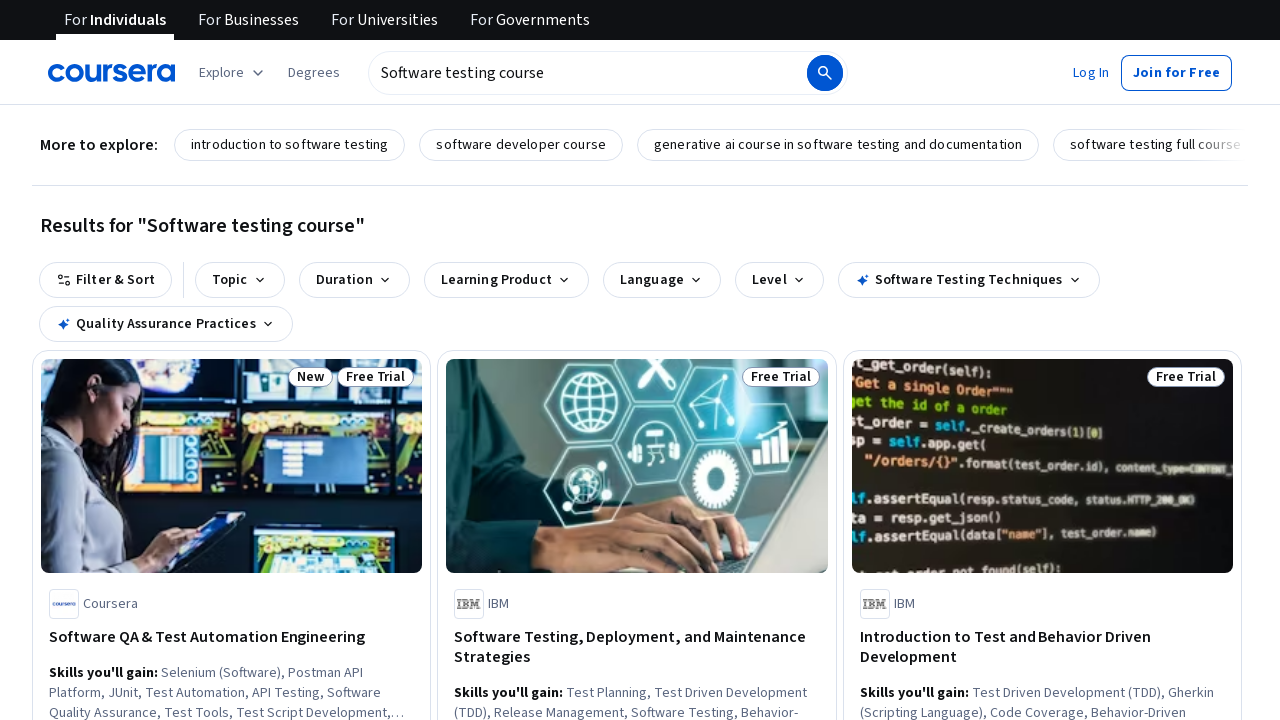